Tests switching between multiple browser windows by clicking a link that opens a new window, then switching between window handles and verifying the correct window is in focus by checking page titles.

Starting URL: http://the-internet.herokuapp.com/windows

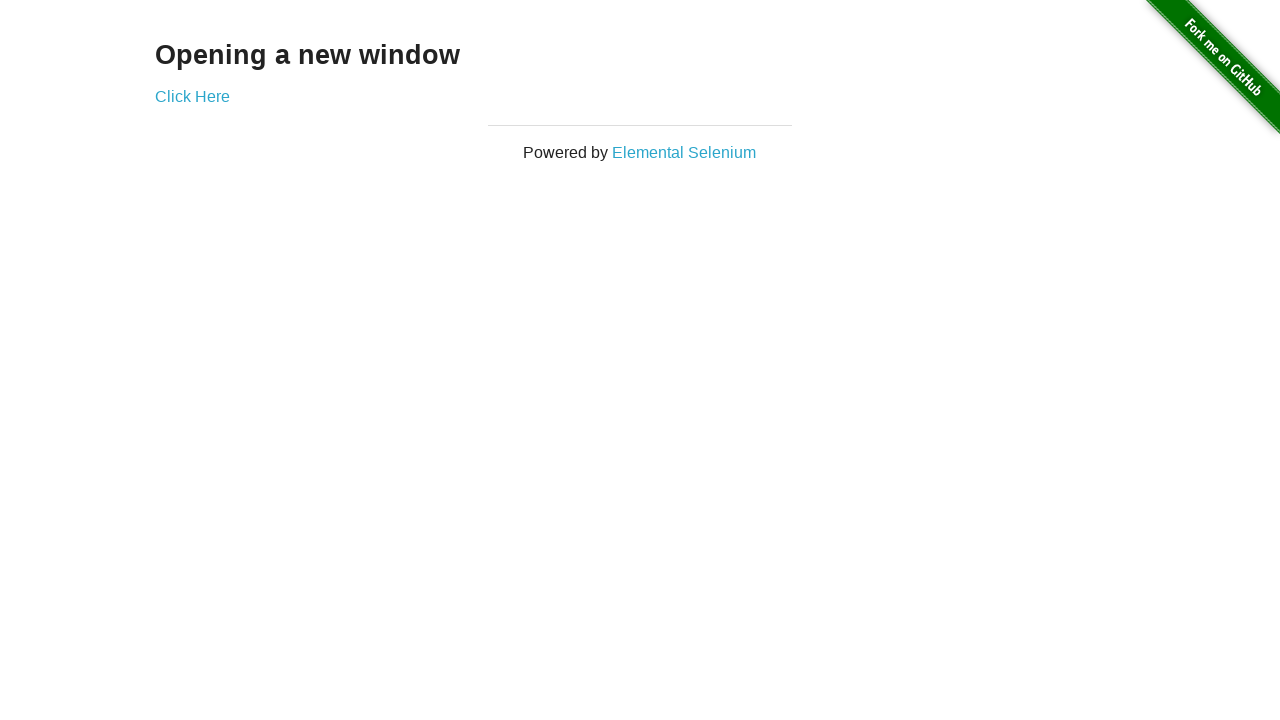

Clicked link to open new window at (192, 96) on .example a
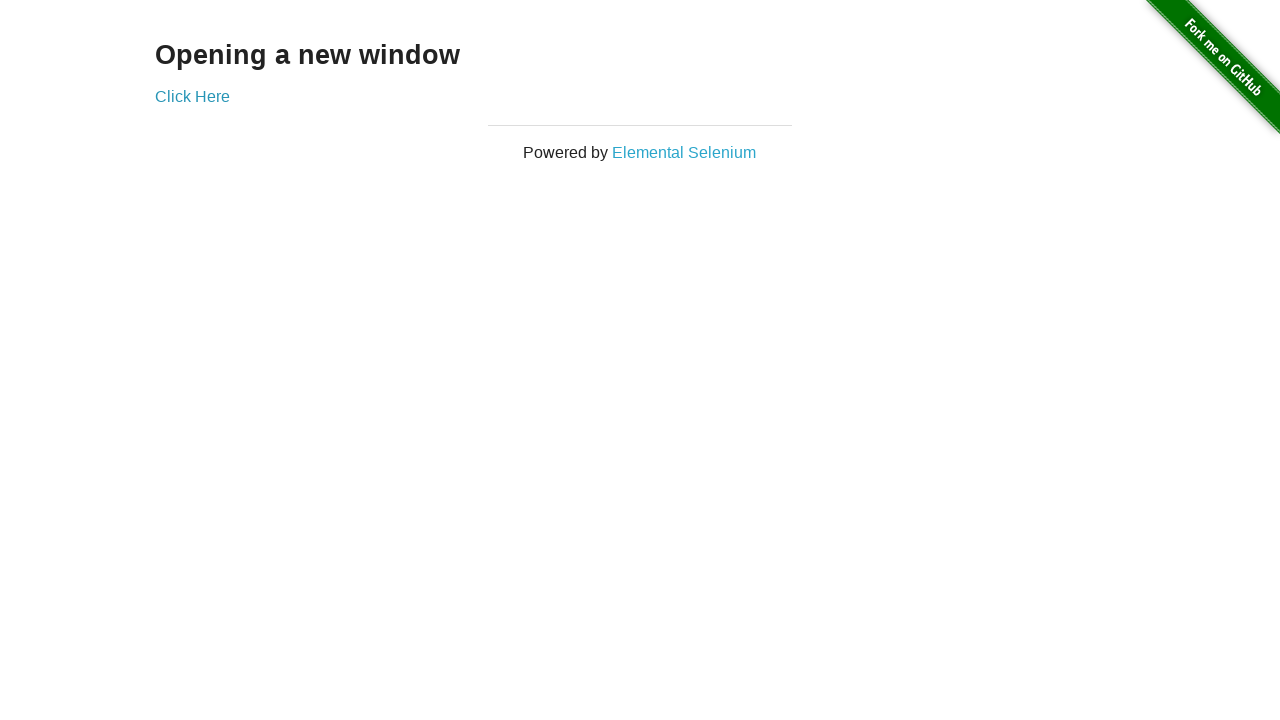

Verified original window title is not 'New Window'
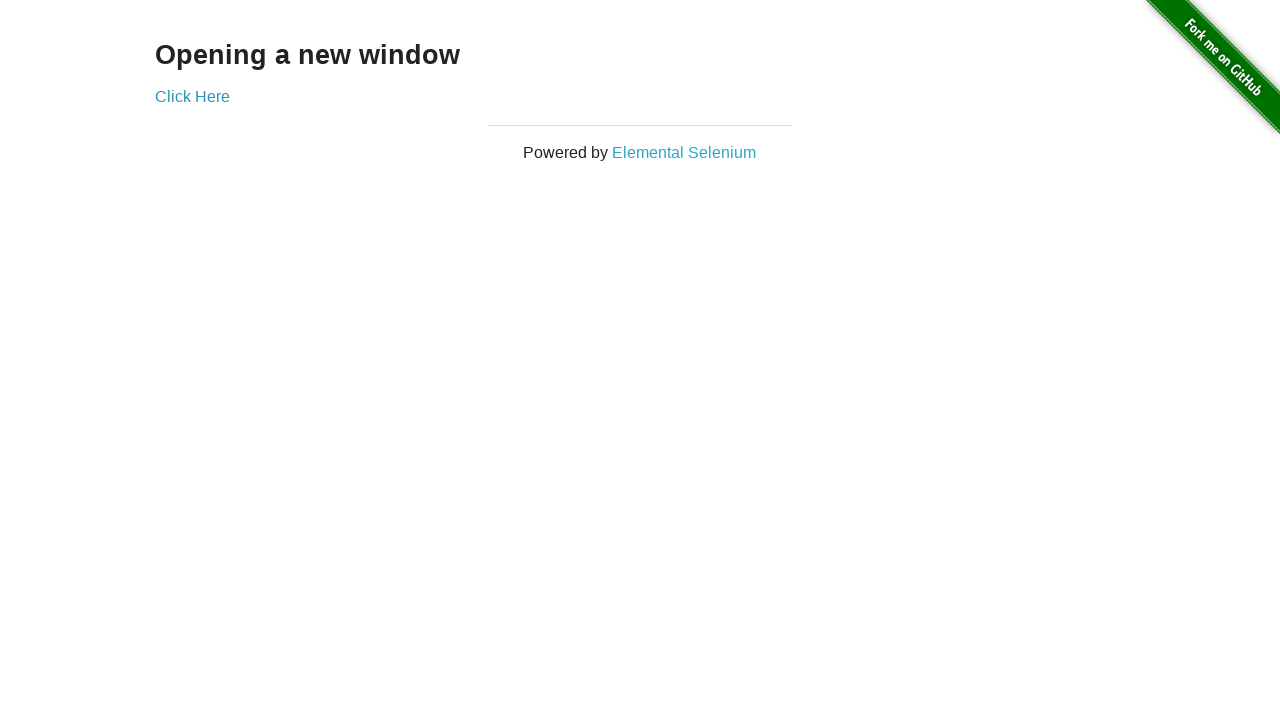

New window page loaded
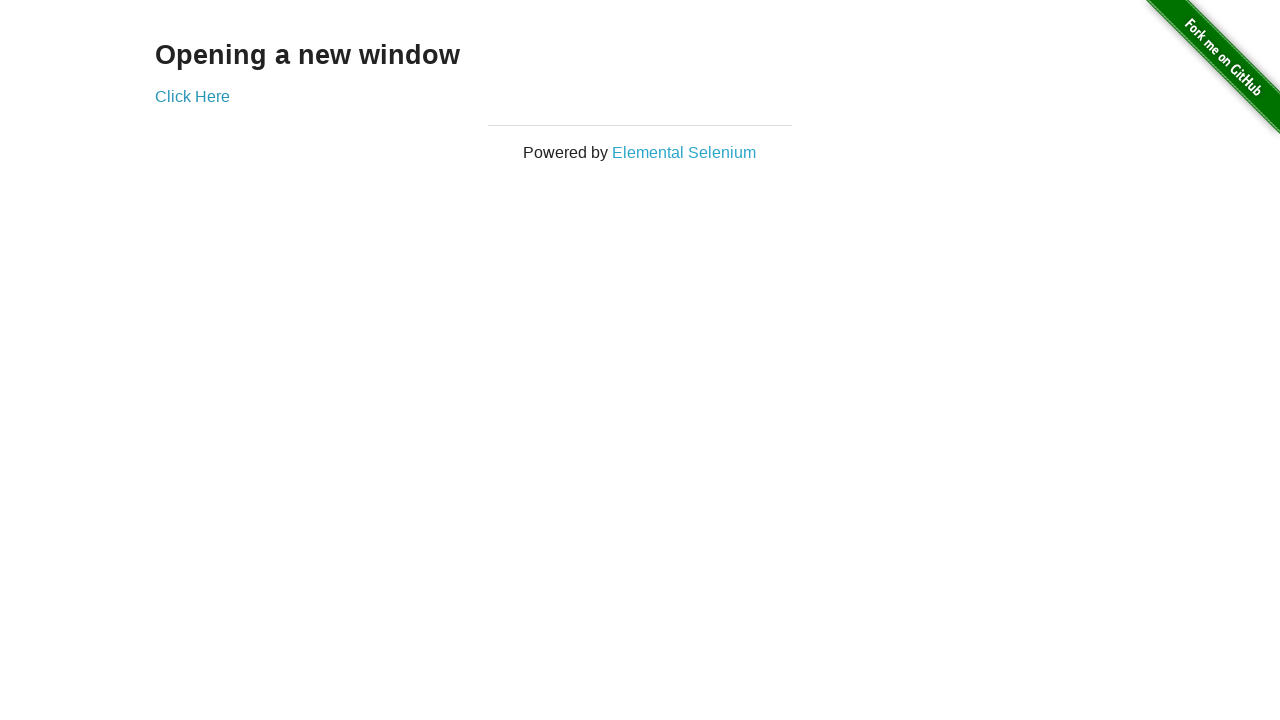

Verified new window title is 'New Window'
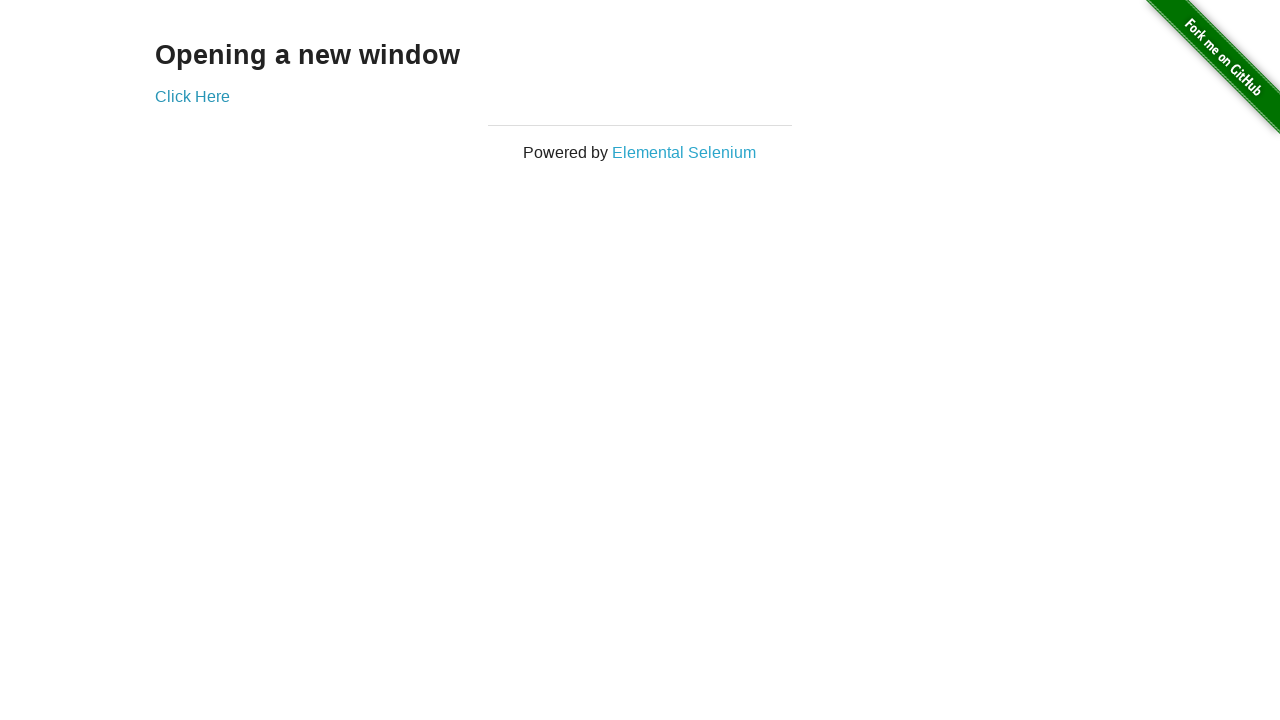

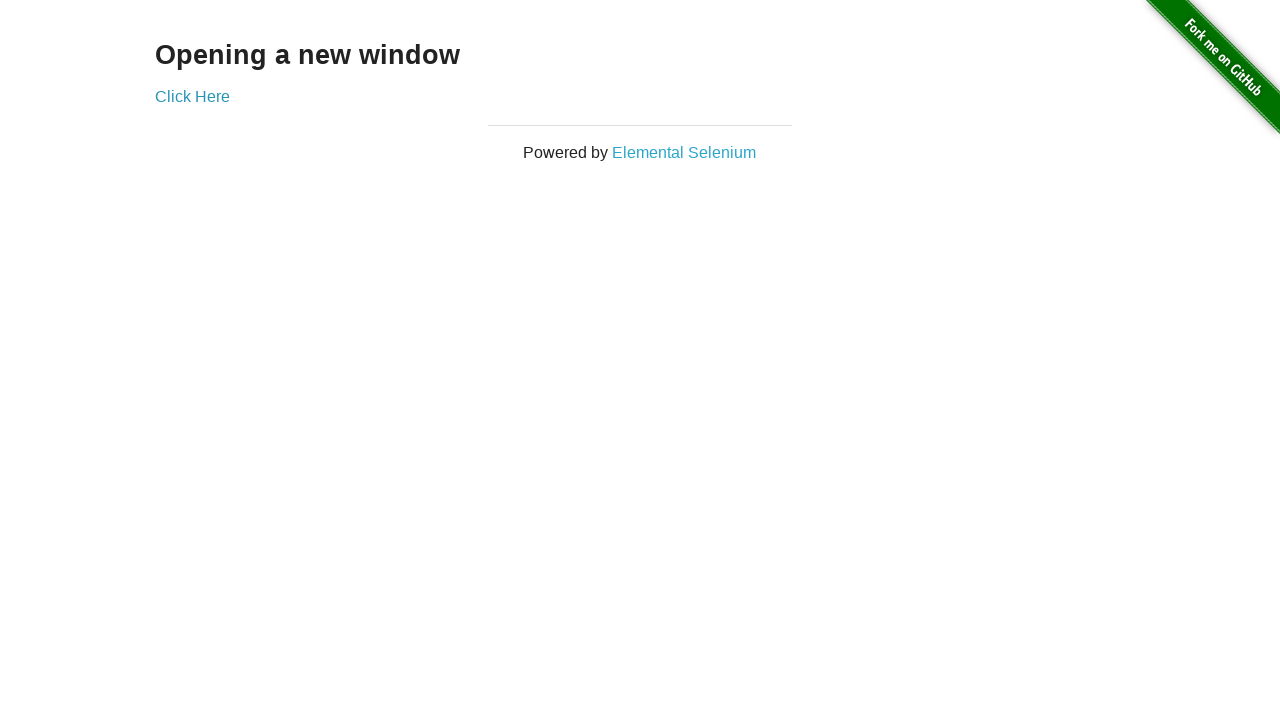